Tests multi-select dropdown functionality by selecting multiple options and verifying the first selected option

Starting URL: http://omayo.blogspot.com/

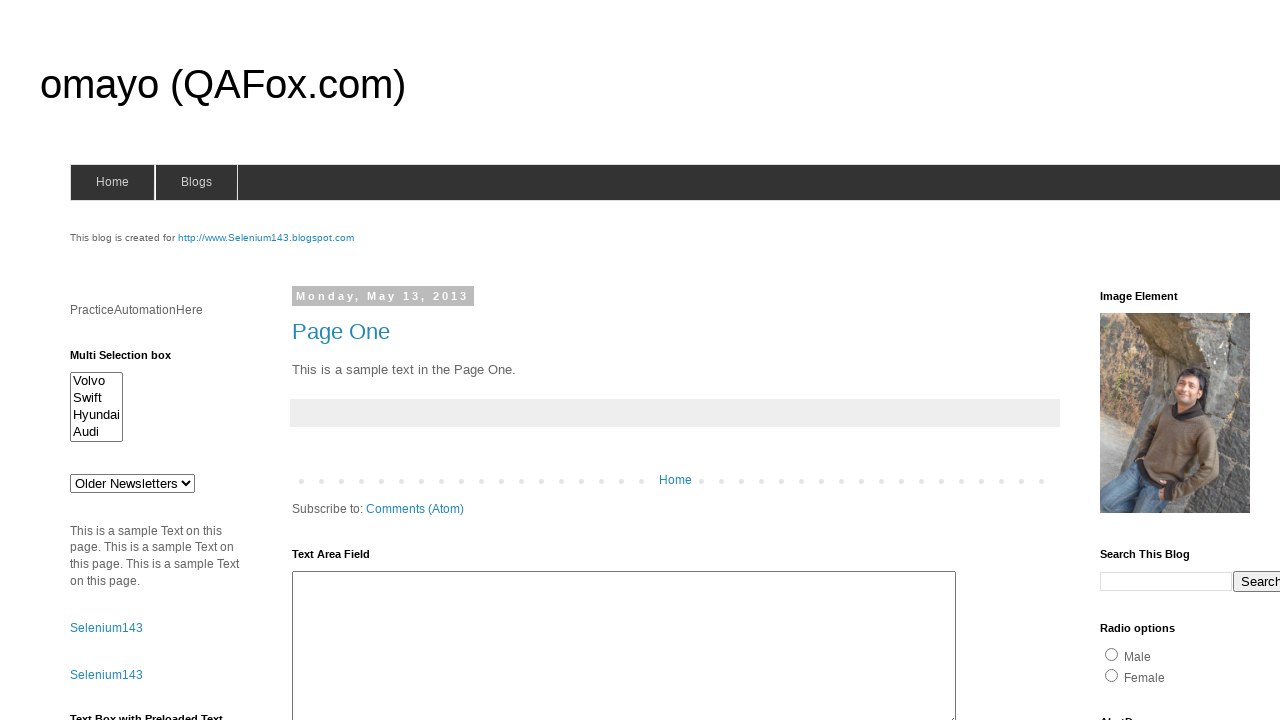

Located multi-select dropdown element with id 'multiselect1'
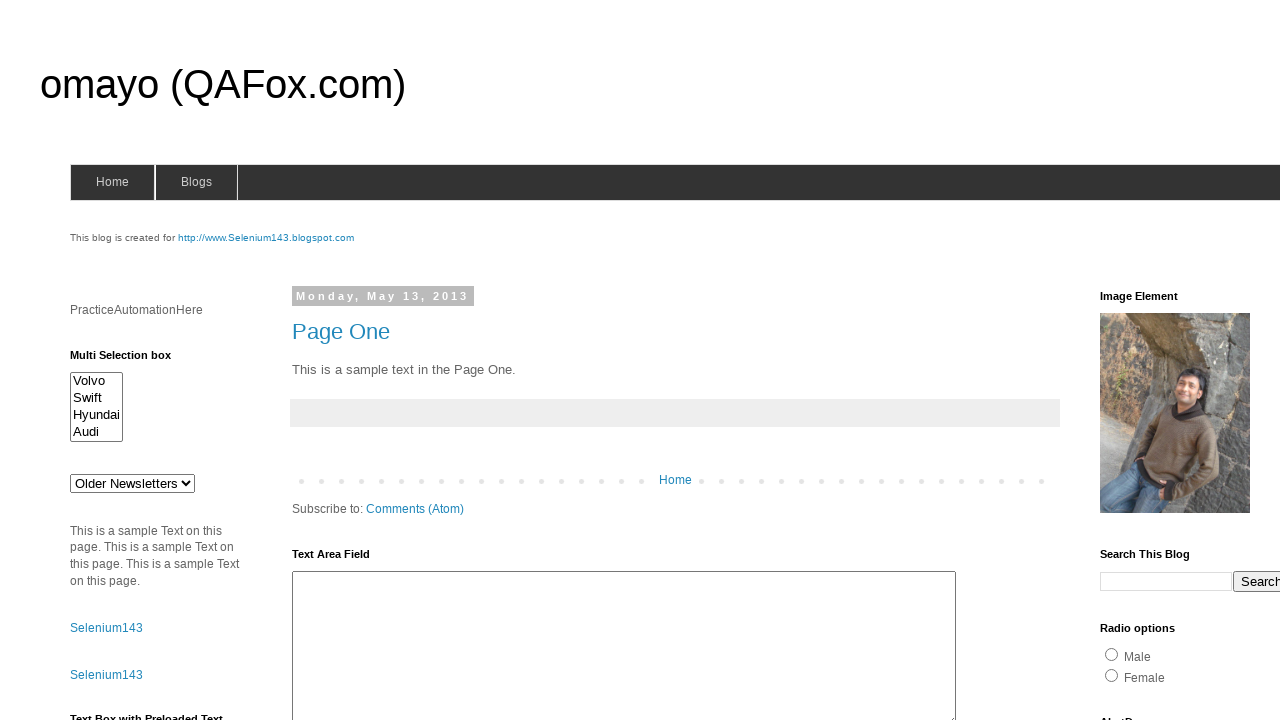

Selected 'Audi' option from multi-select dropdown on #multiselect1
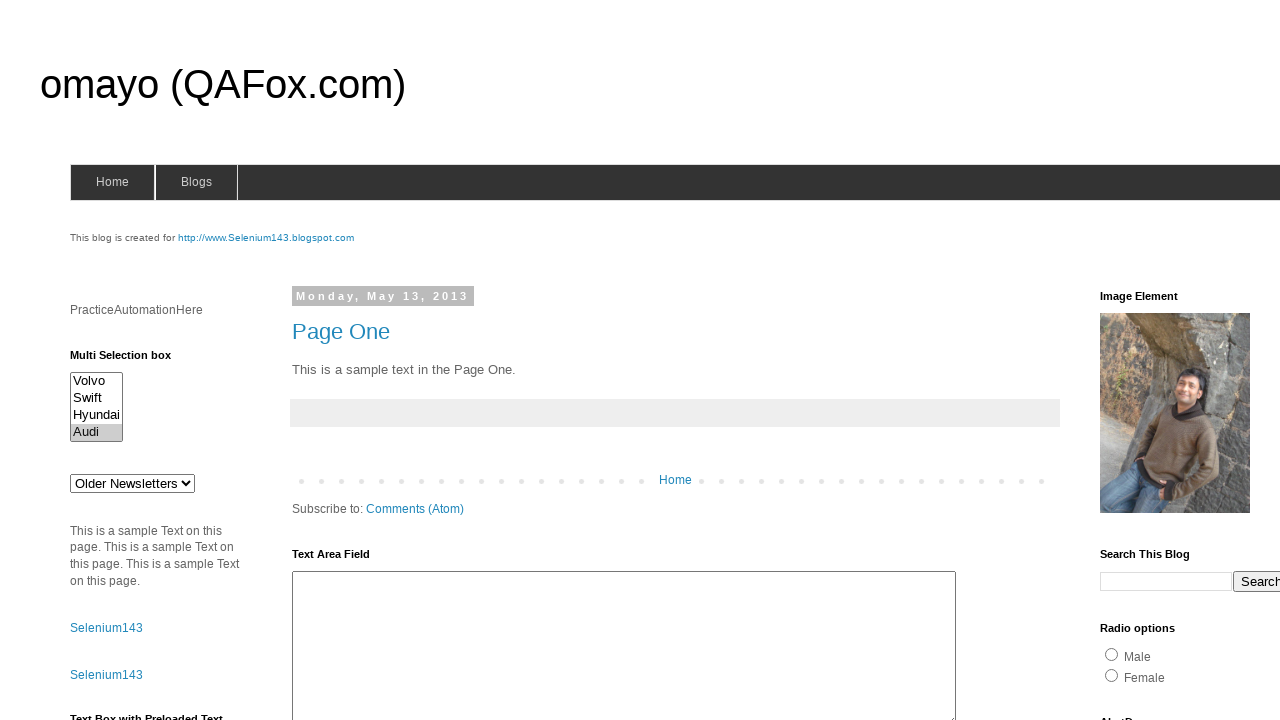

Selected 'Audi' and 'Volvo' options from multi-select dropdown on #multiselect1
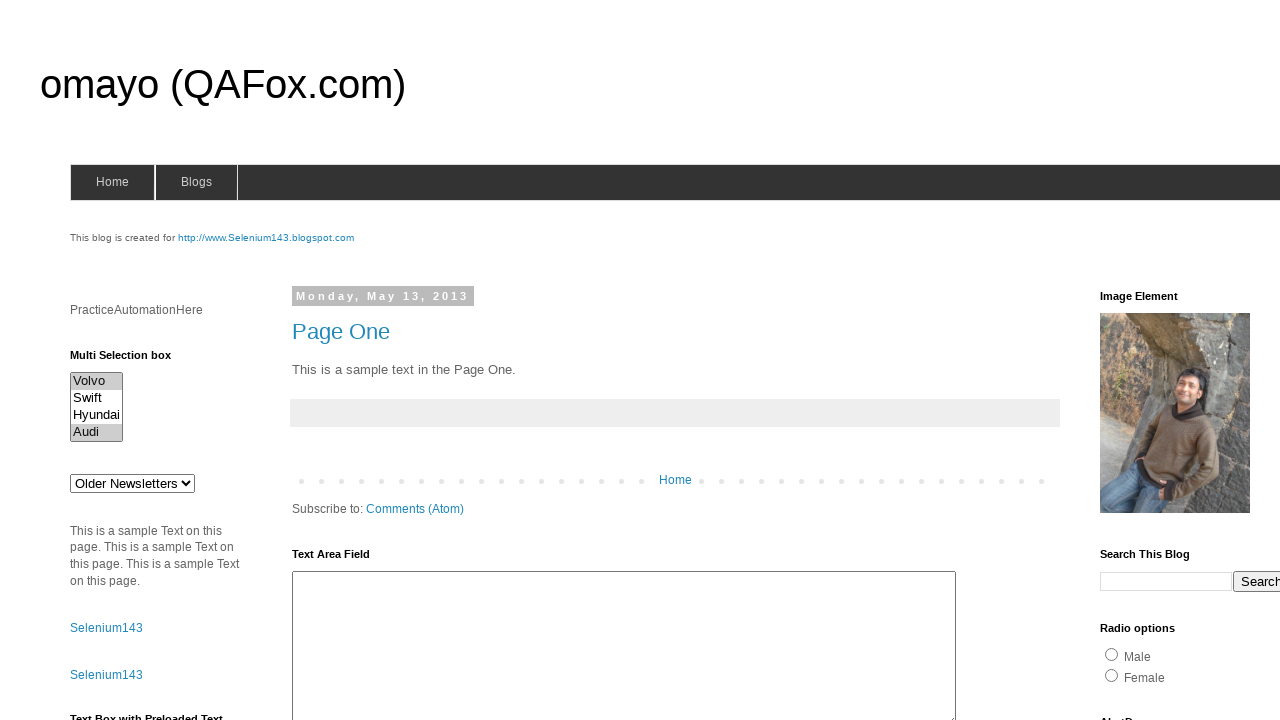

Selected 'Audi', 'Volvo', and 'Hyundai' options from multi-select dropdown on #multiselect1
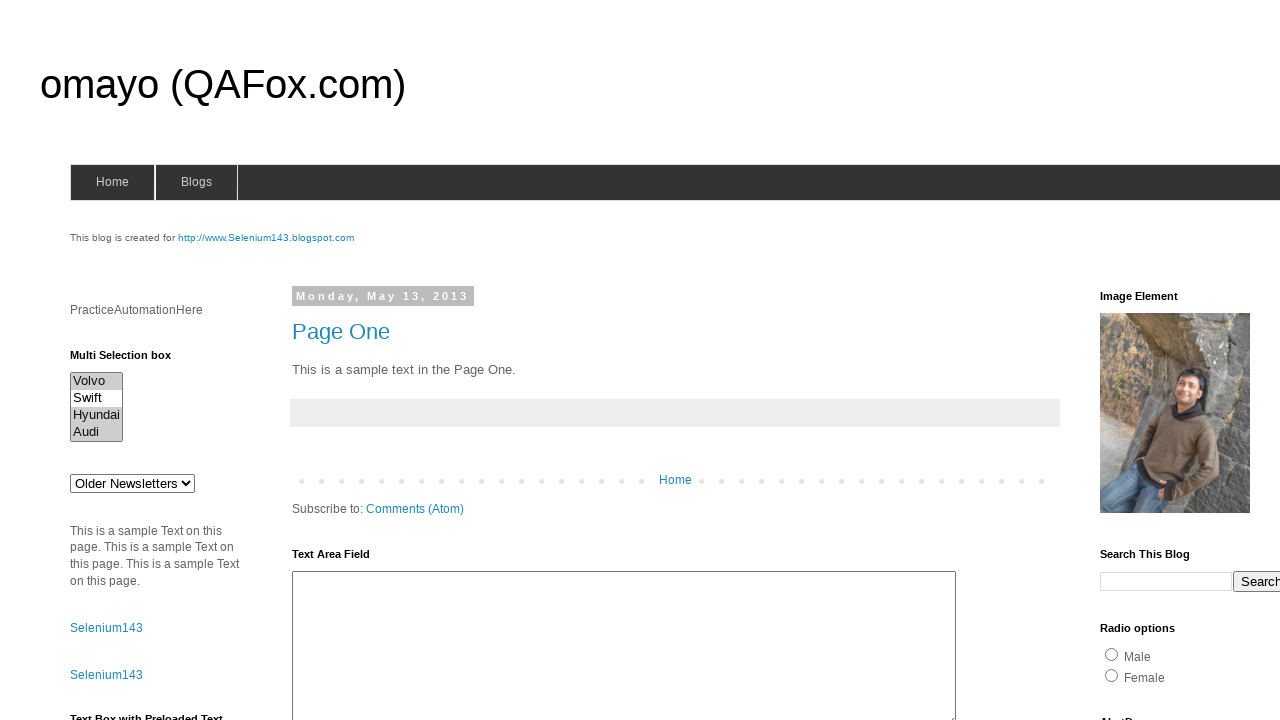

Located the first selected option in the dropdown
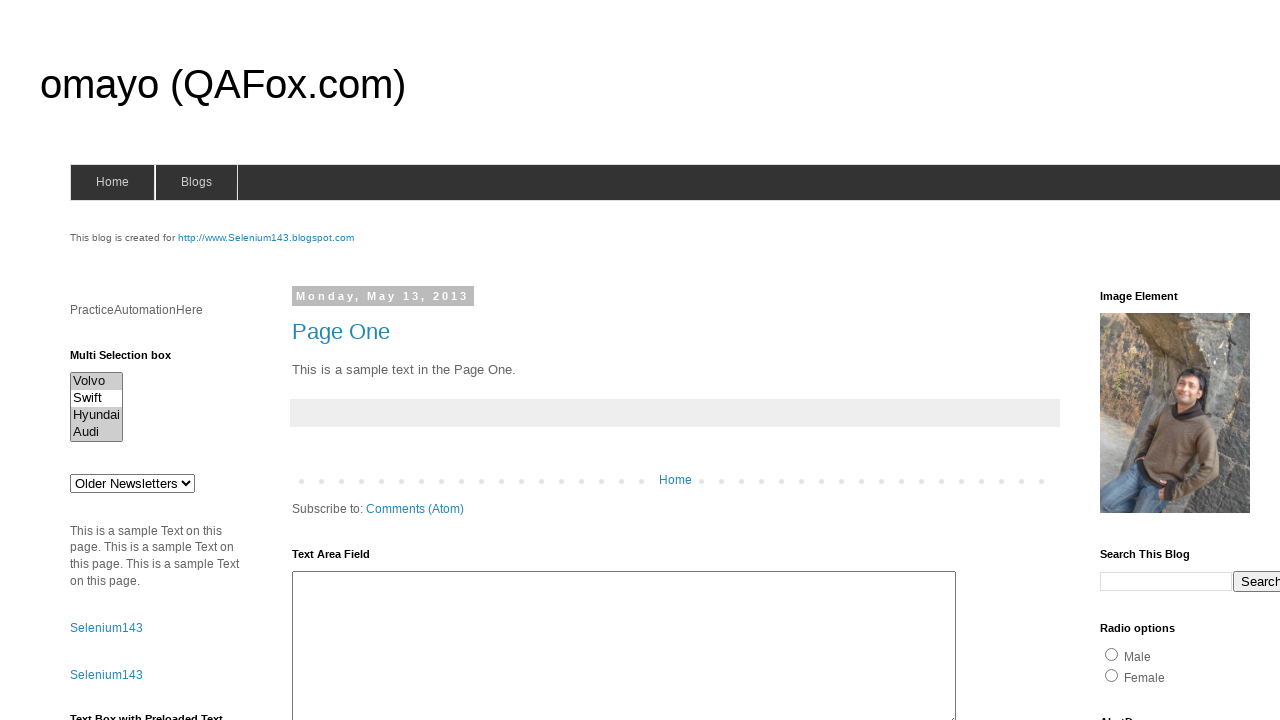

Retrieved and printed the text content of the first selected option
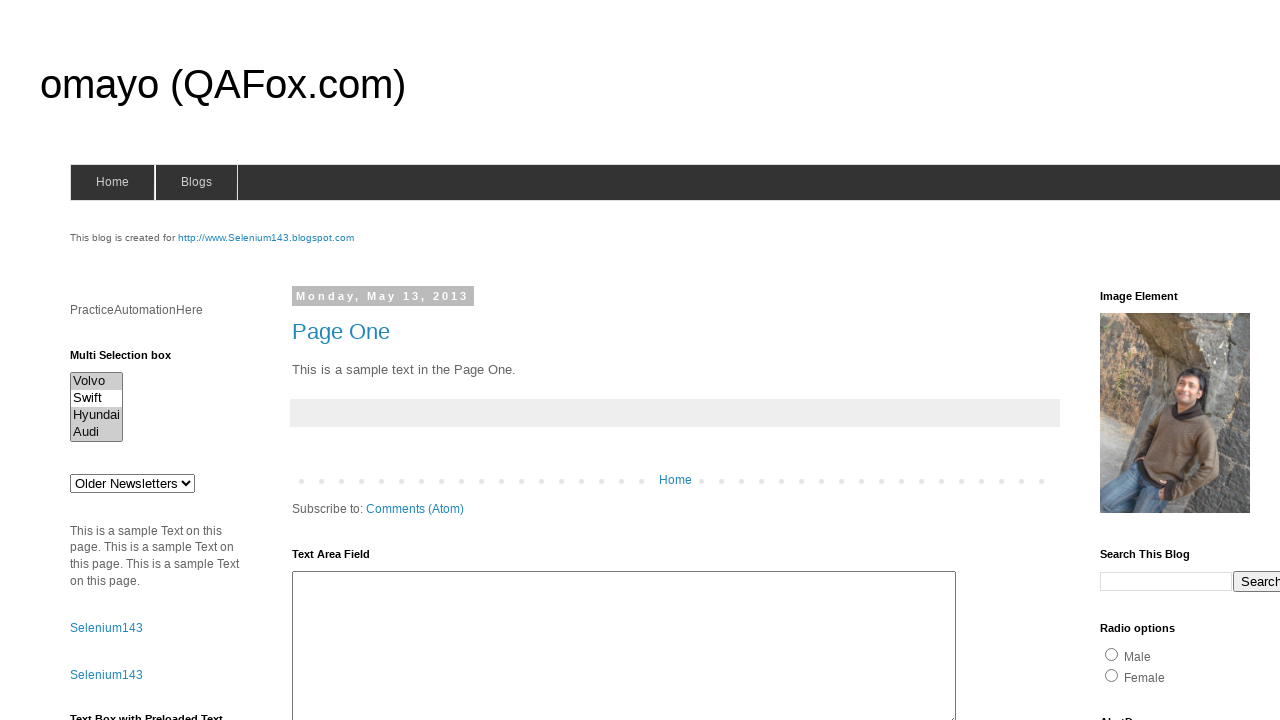

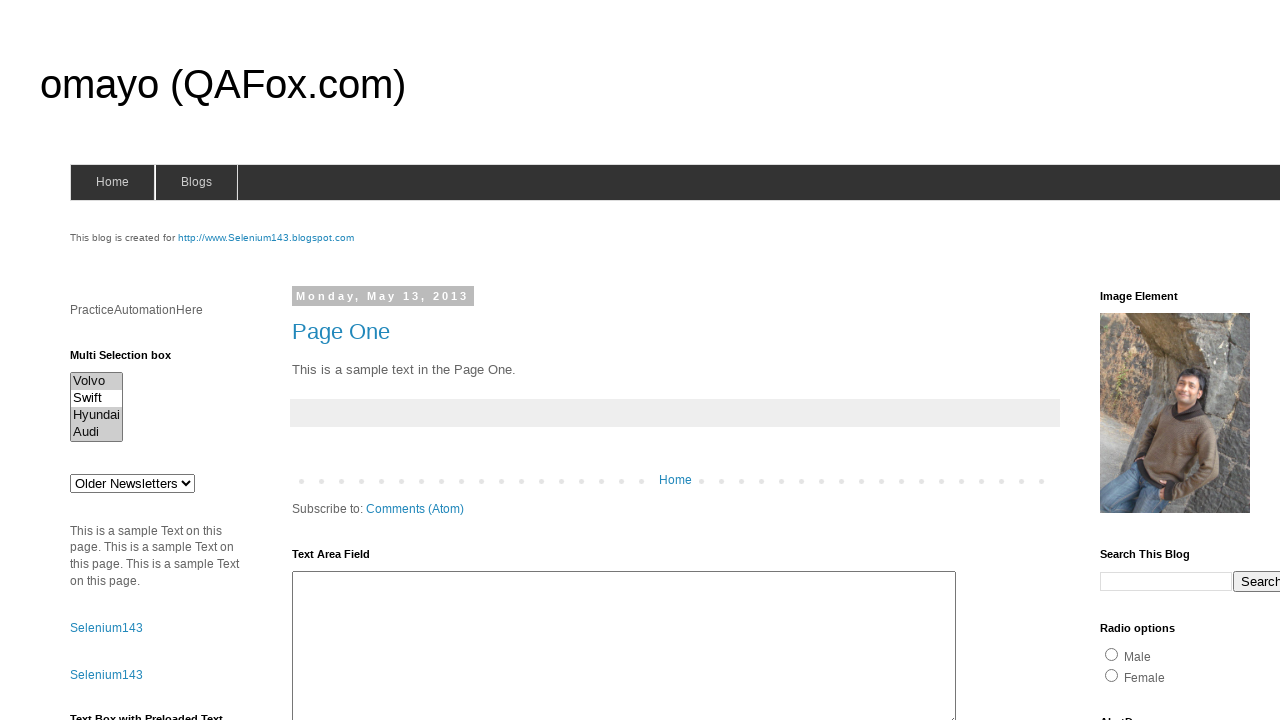